Tests pressing the TAB key using keyboard actions and verifies that the page correctly displays "You entered: TAB"

Starting URL: http://the-internet.herokuapp.com/key_presses

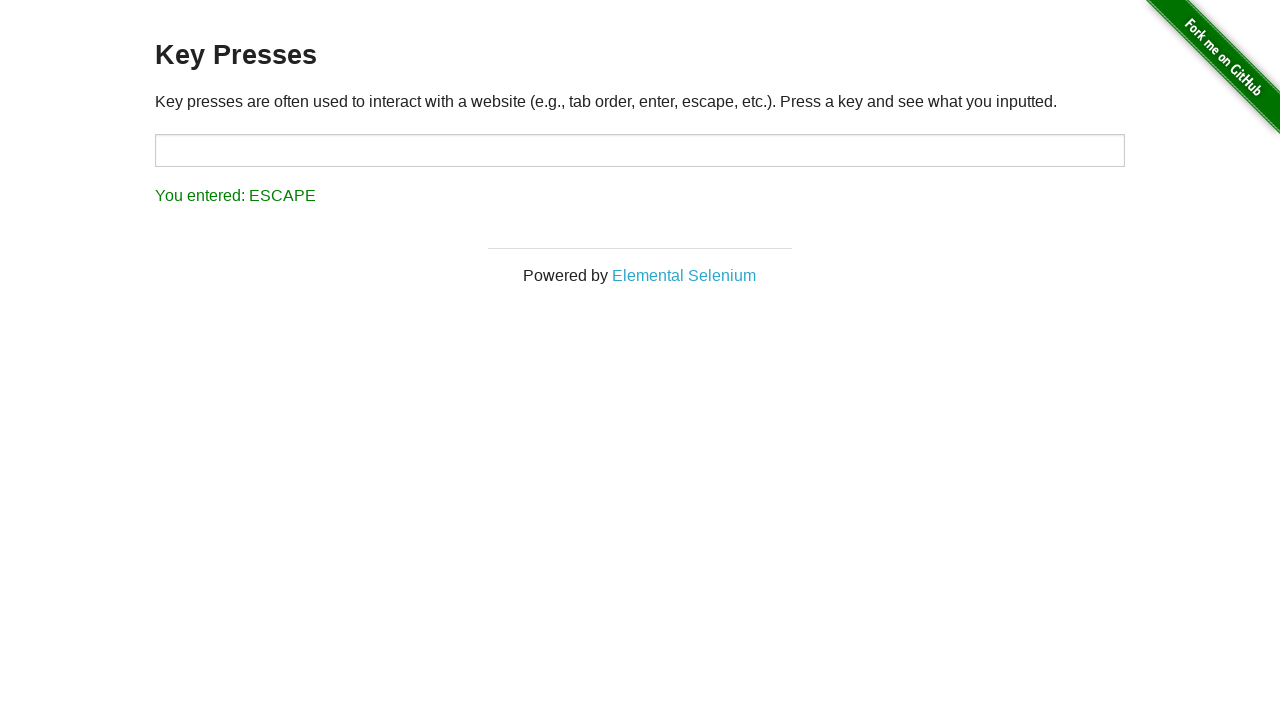

Navigated to key presses test page
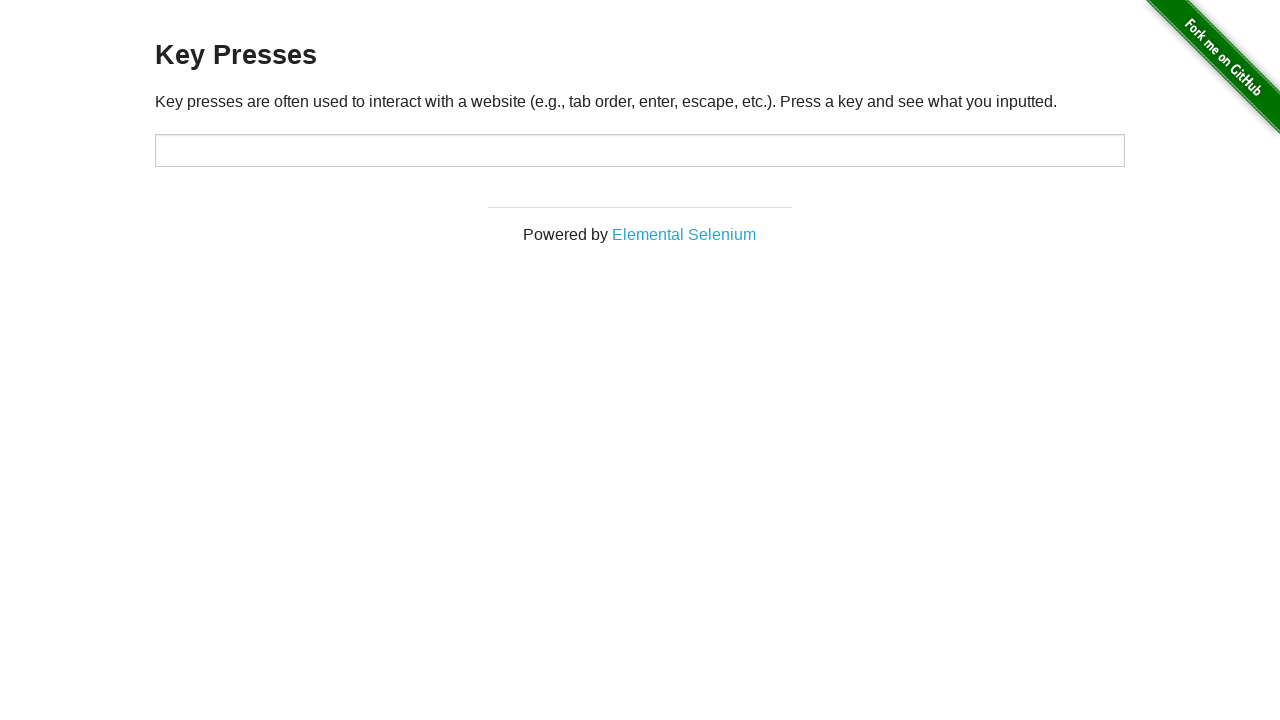

Pressed TAB key
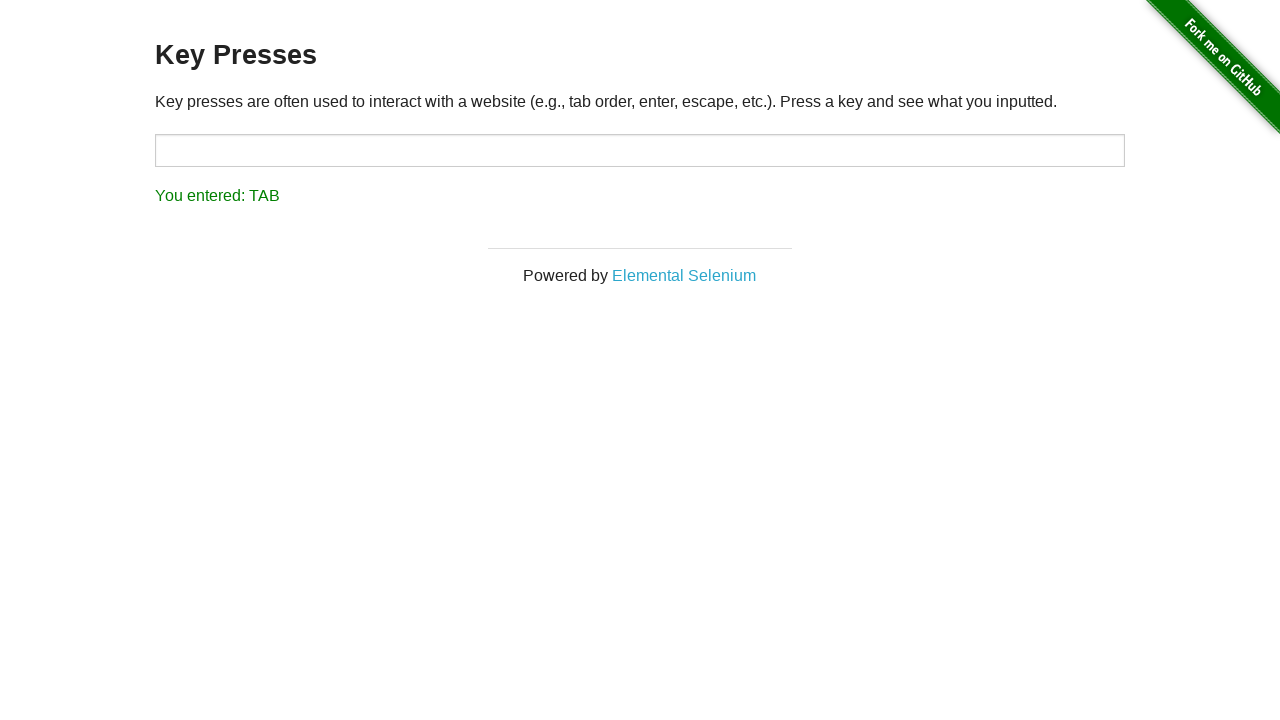

Result element appeared on page
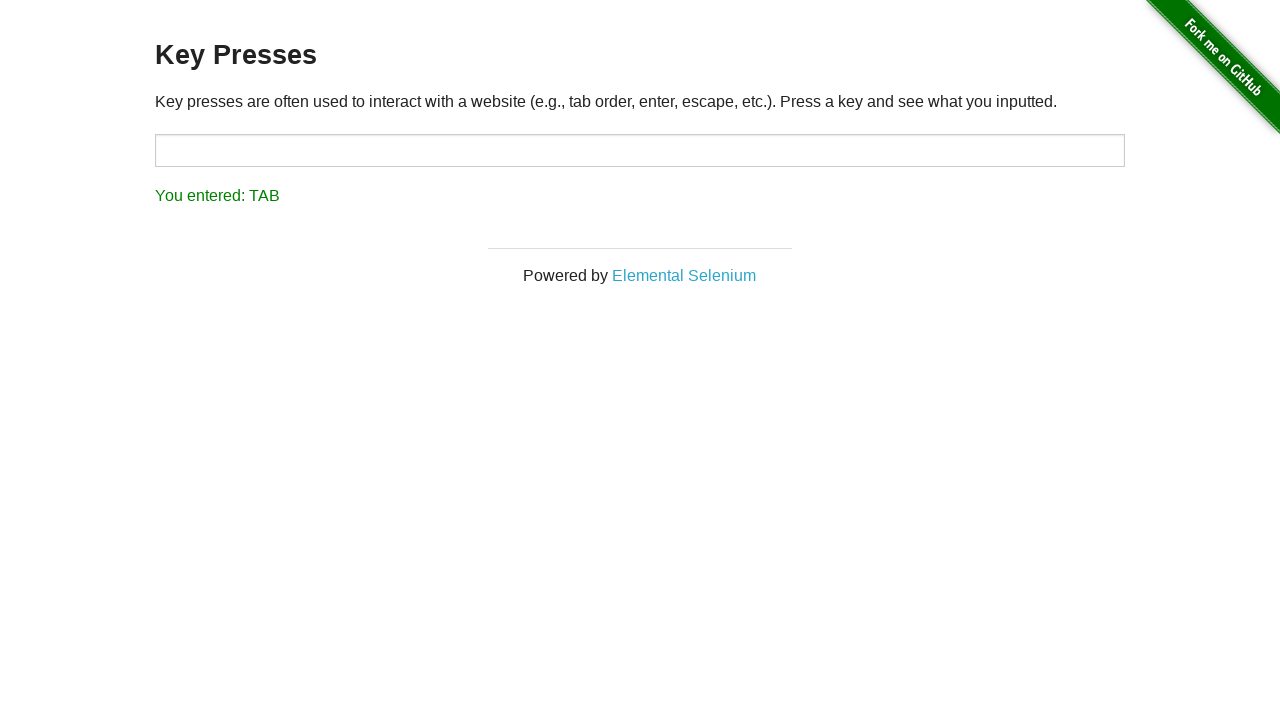

Retrieved result text content
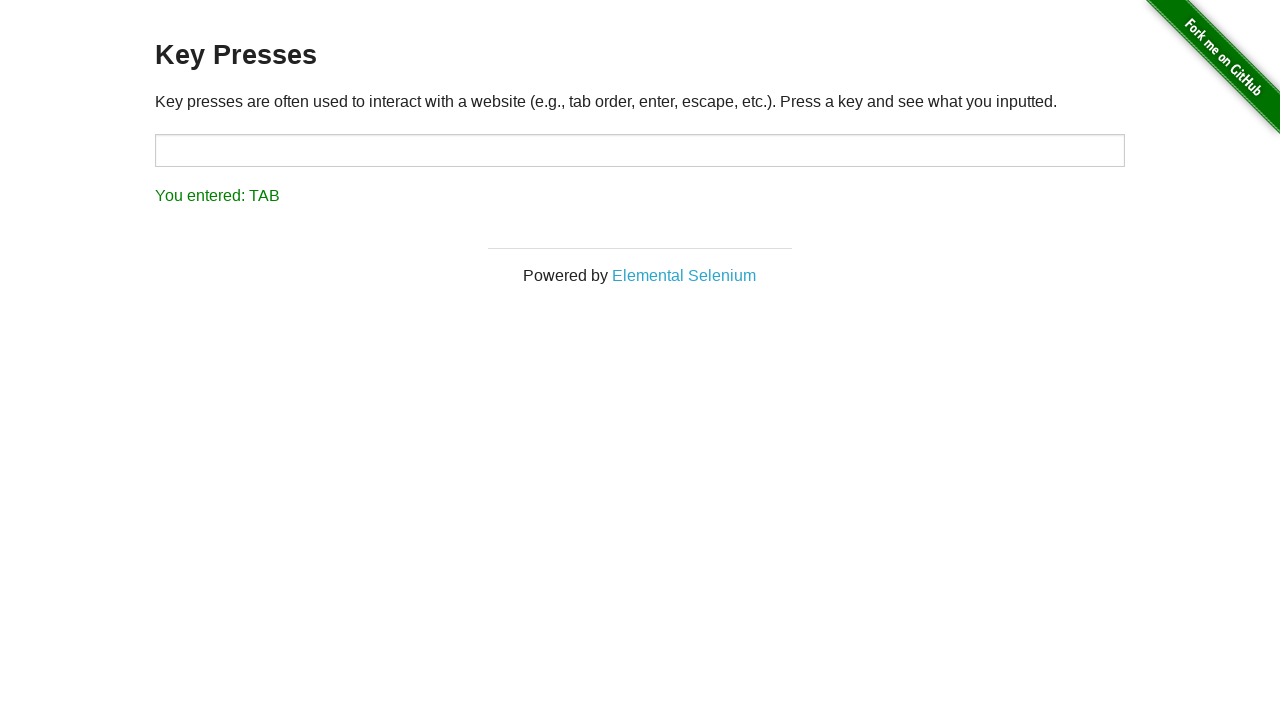

Verified that result text is 'You entered: TAB'
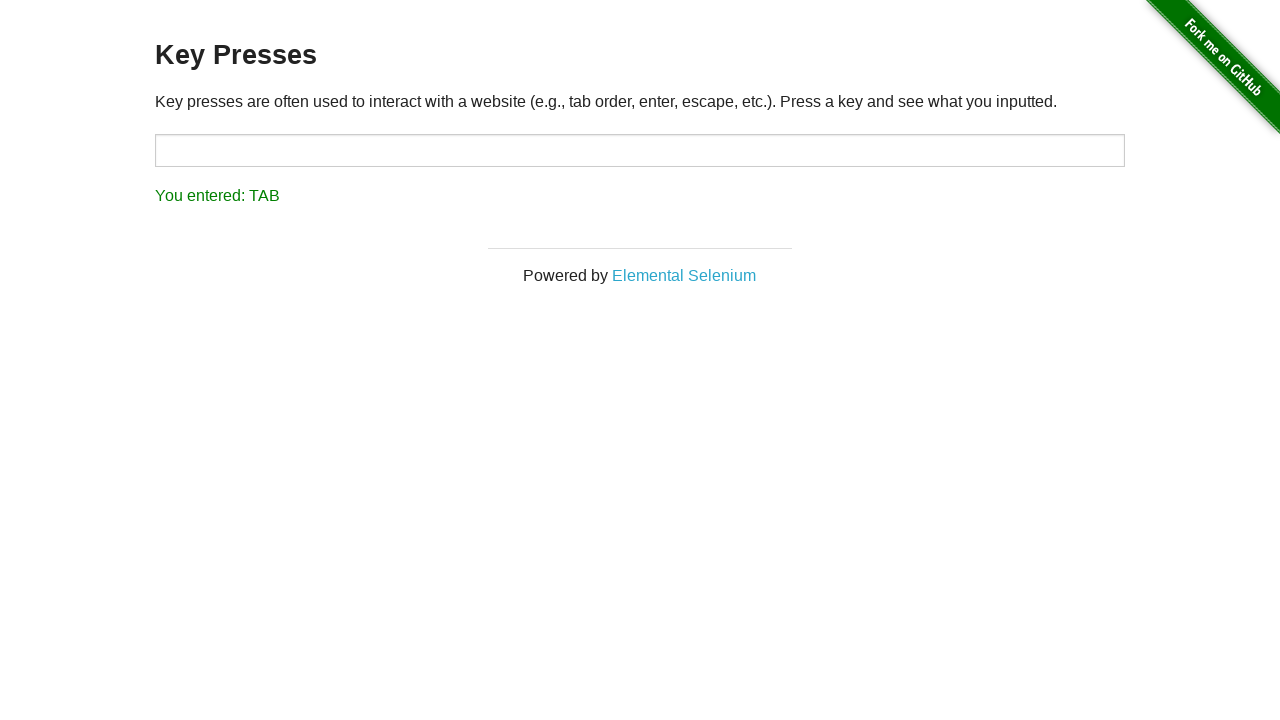

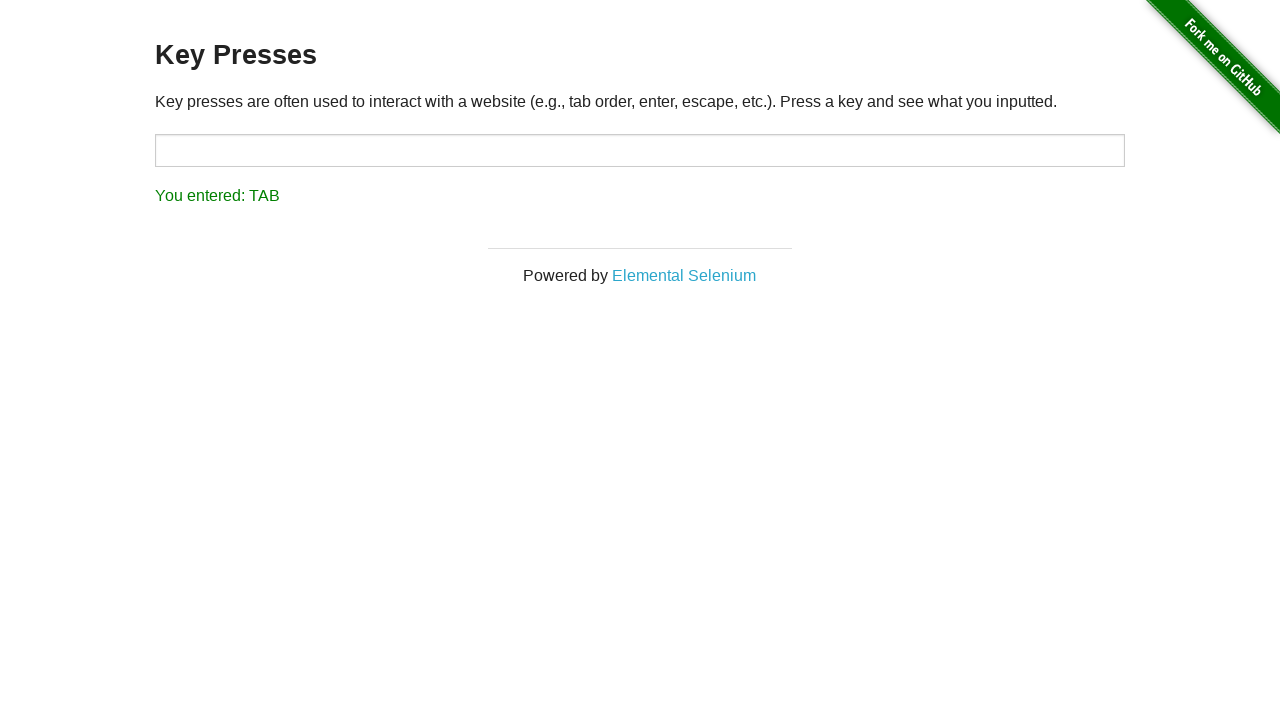